Tests unmarking todo items that were previously marked complete

Starting URL: https://demo.playwright.dev/todomvc

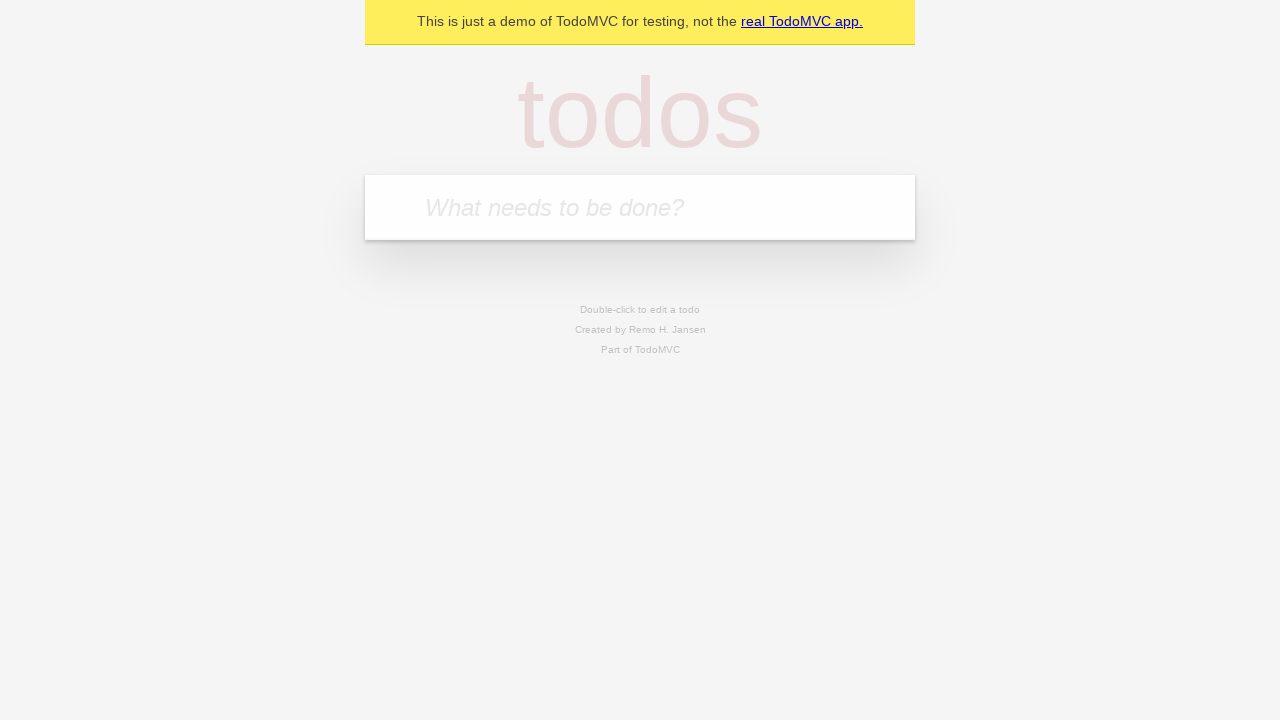

Filled todo input with 'buy some cheese' on internal:attr=[placeholder="What needs to be done?"i]
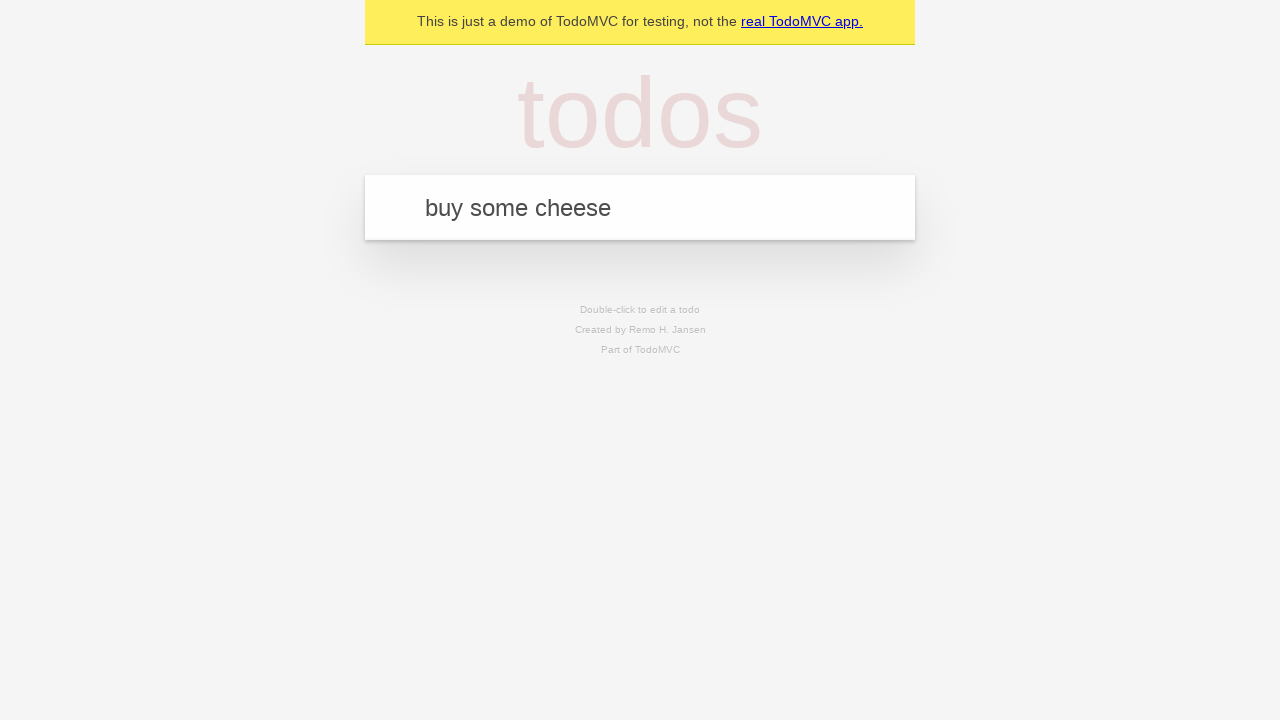

Pressed Enter to create first todo item on internal:attr=[placeholder="What needs to be done?"i]
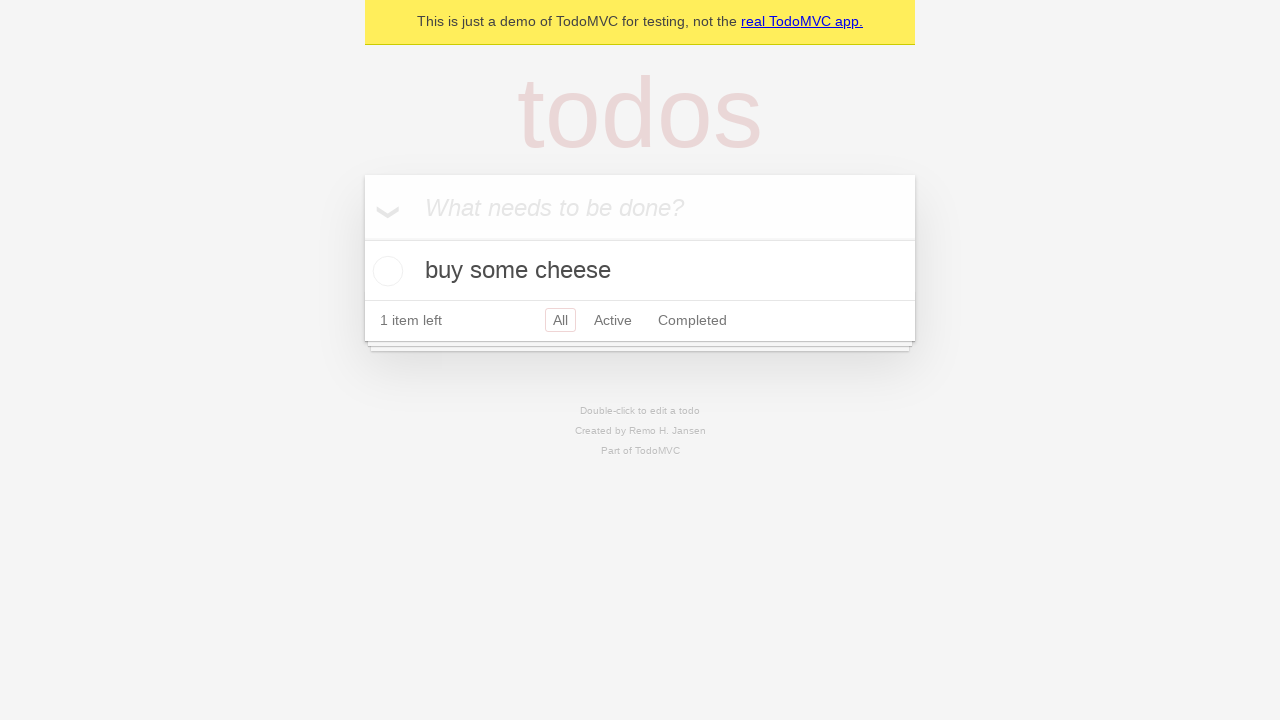

Filled todo input with 'feed the cat' on internal:attr=[placeholder="What needs to be done?"i]
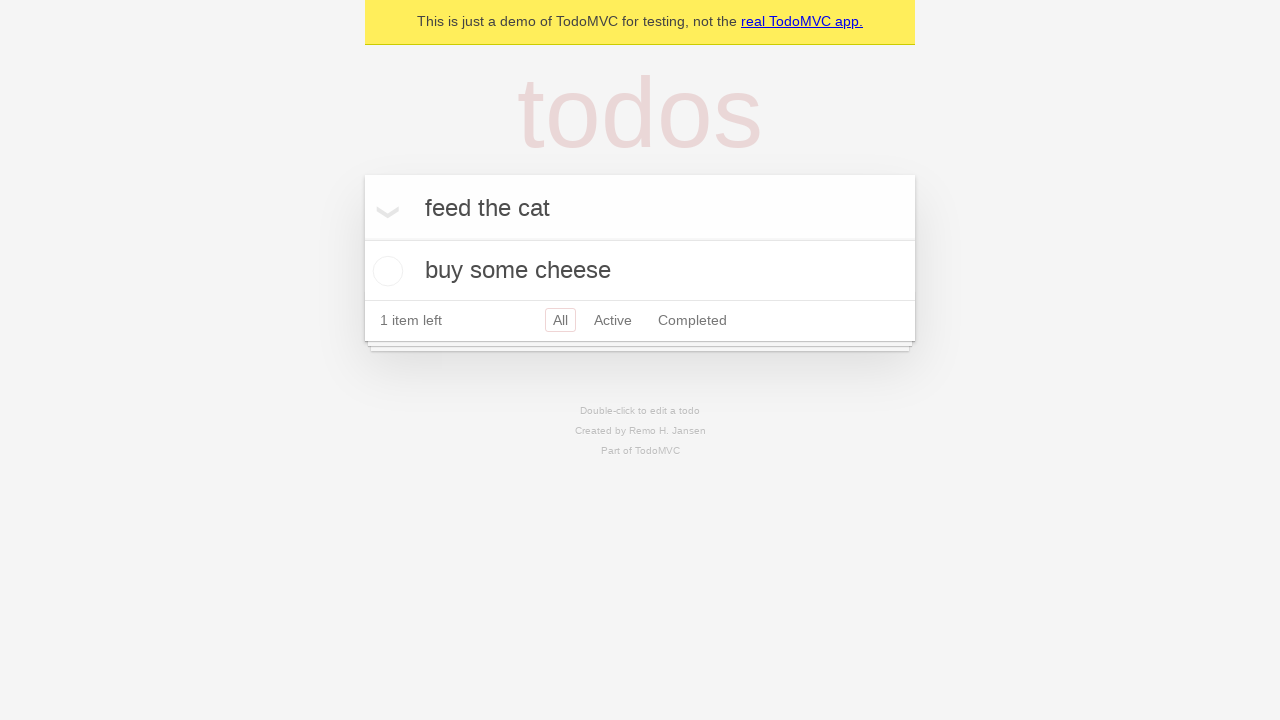

Pressed Enter to create second todo item on internal:attr=[placeholder="What needs to be done?"i]
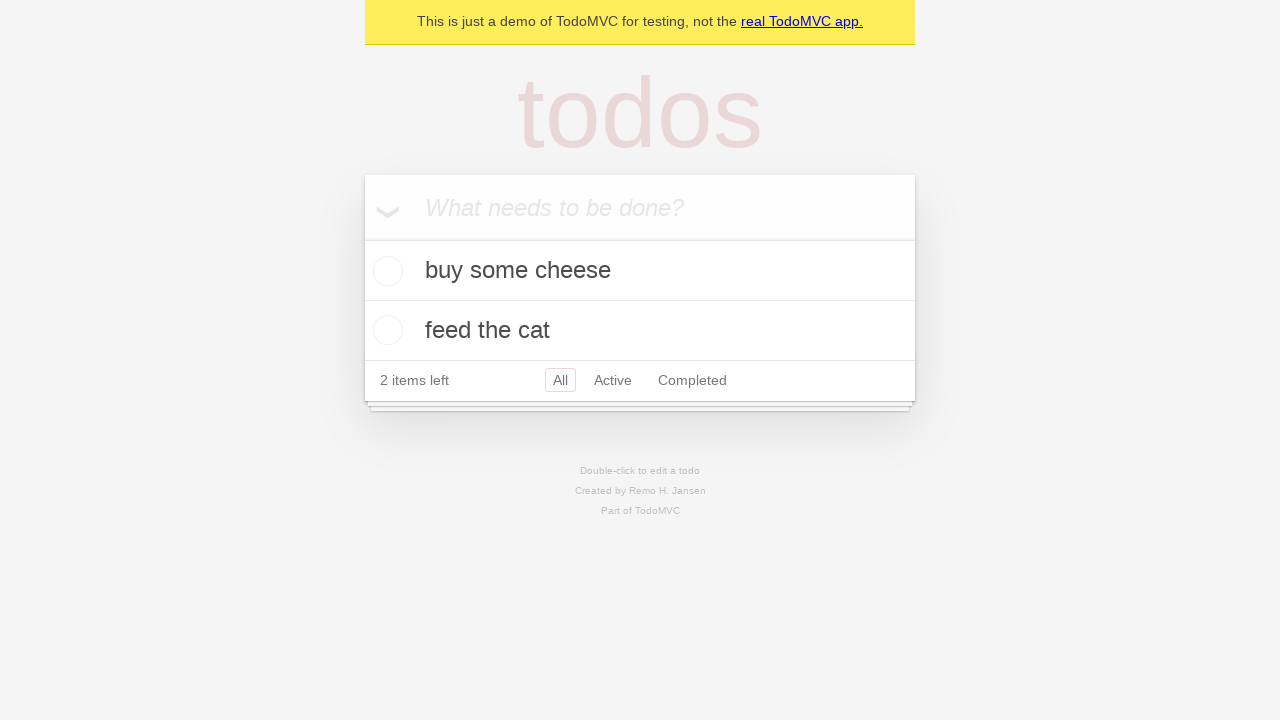

Marked first todo item as complete at (385, 271) on internal:testid=[data-testid="todo-item"s] >> nth=0 >> internal:role=checkbox
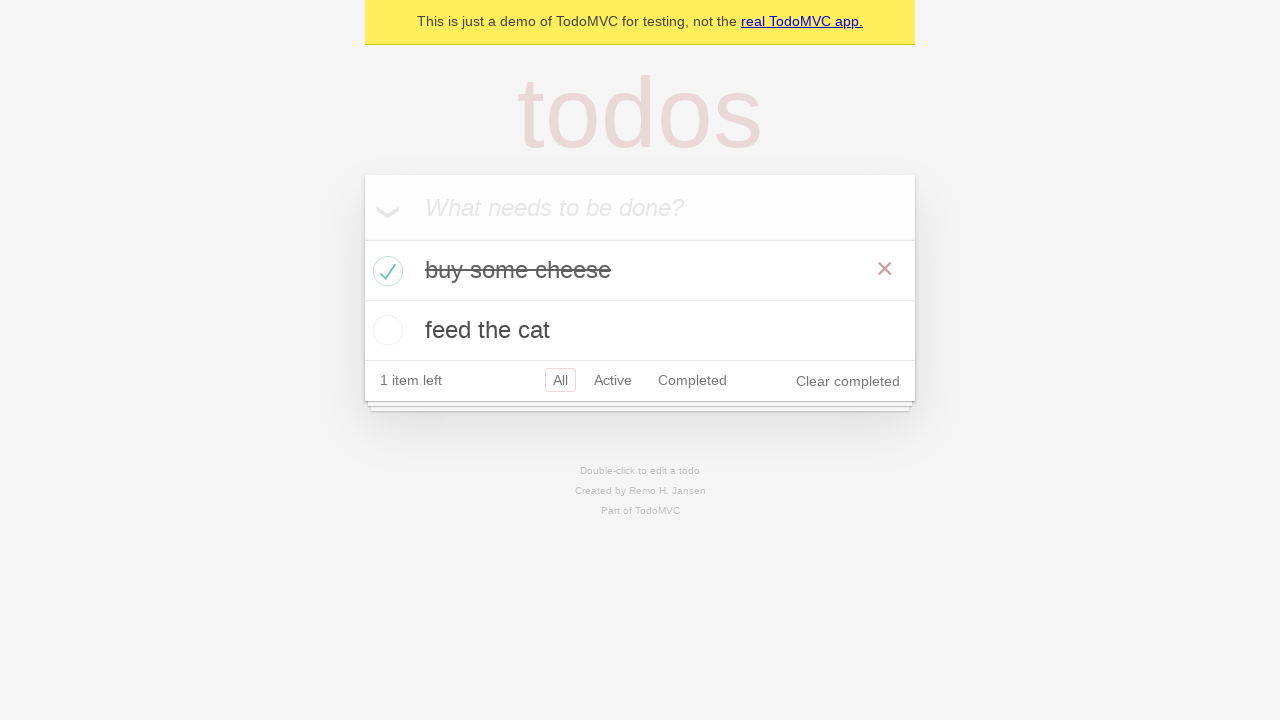

Unmarked first todo item as incomplete at (385, 271) on internal:testid=[data-testid="todo-item"s] >> nth=0 >> internal:role=checkbox
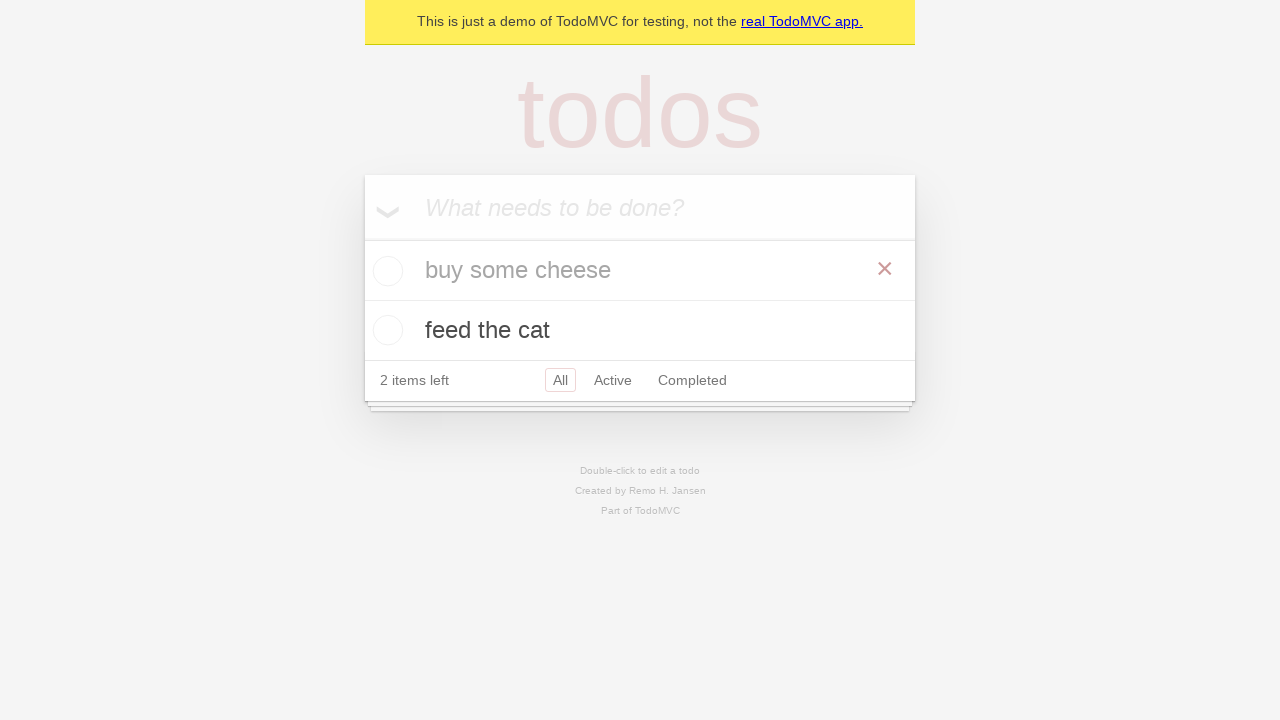

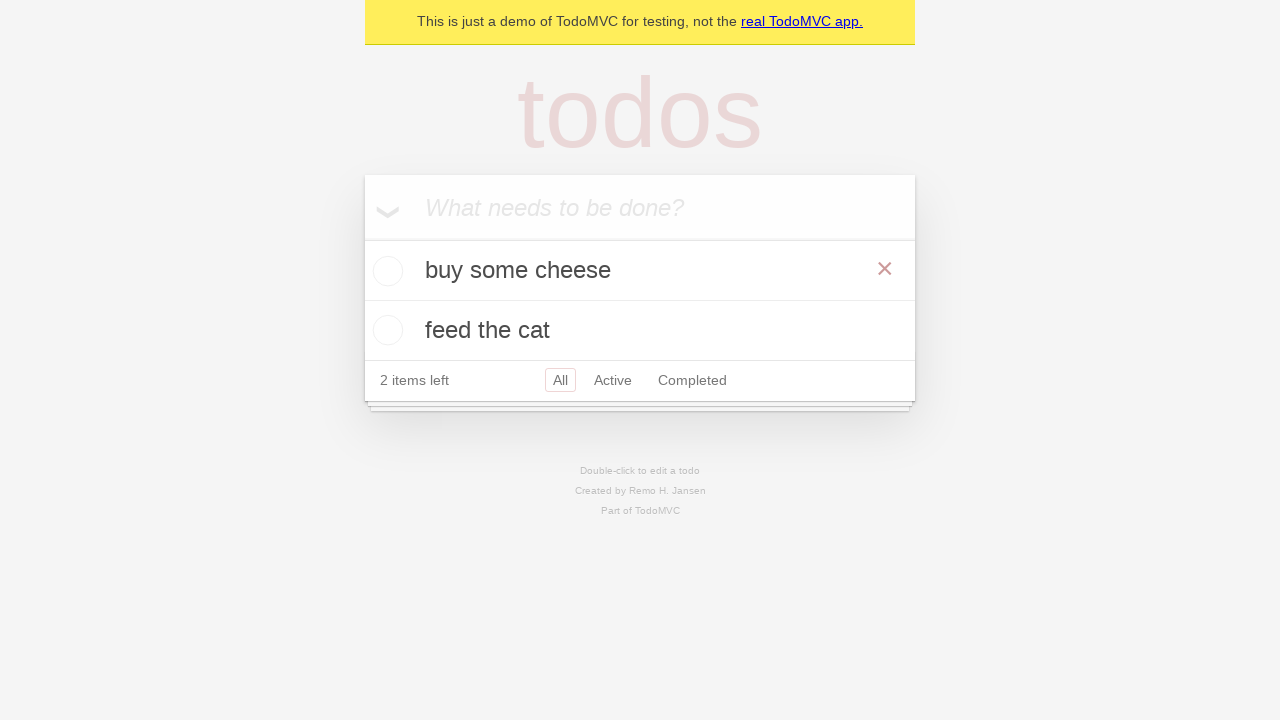